Tests a registration form by navigating to the registration page and filling in first name and last name fields

Starting URL: http://demo.automationtesting.in/Register.html

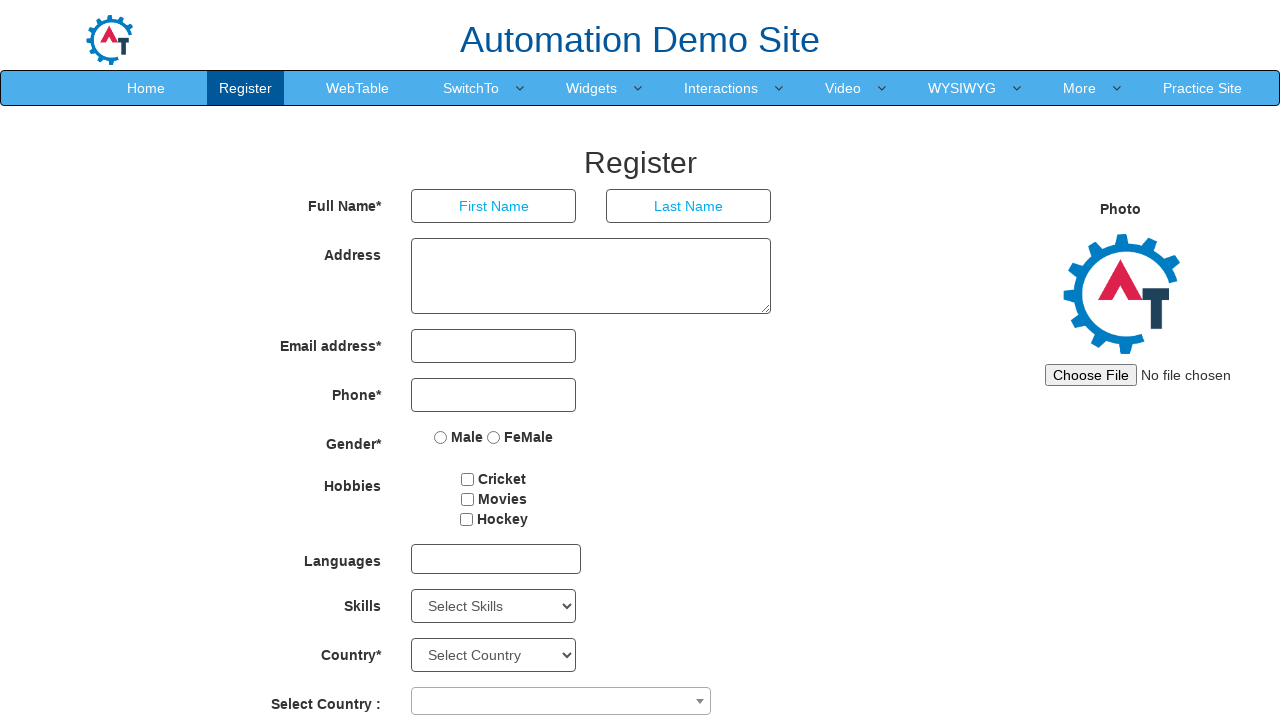

Filled first name field with 'Michael' on input[placeholder='First Name']
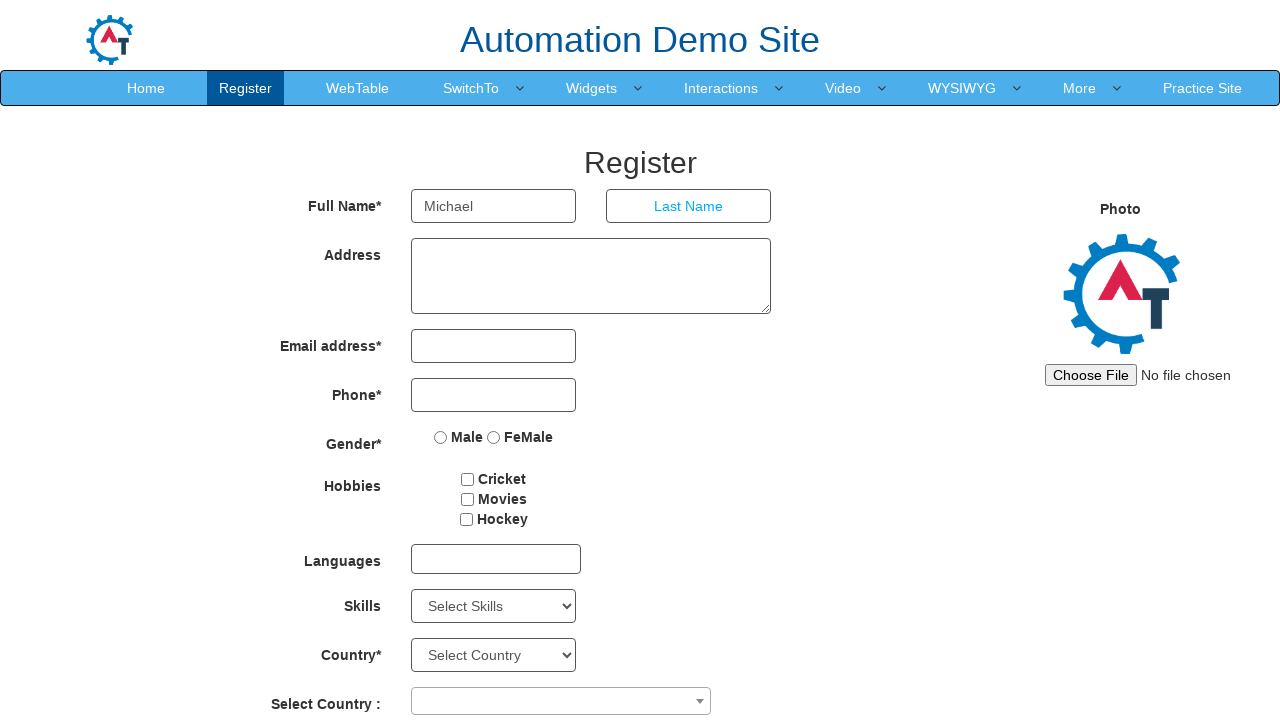

Filled last name field with 'Johnson' on input[placeholder='Last Name']
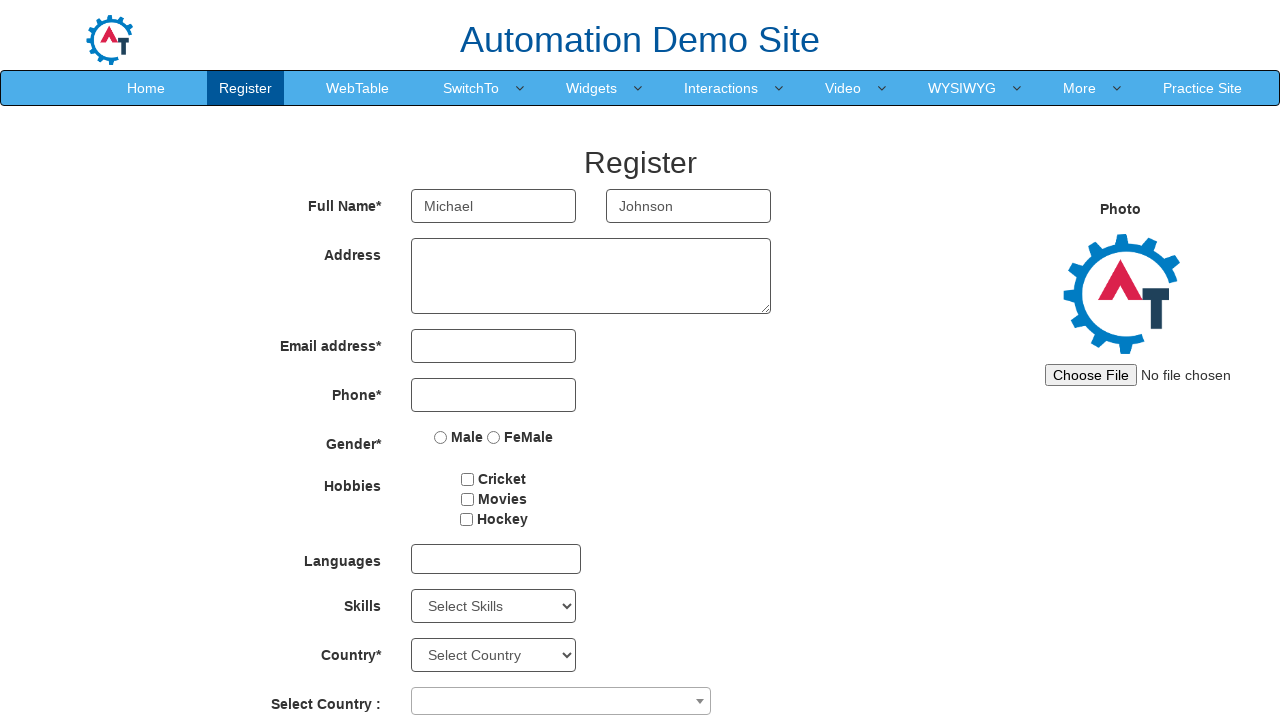

Verified first name field is present and visible
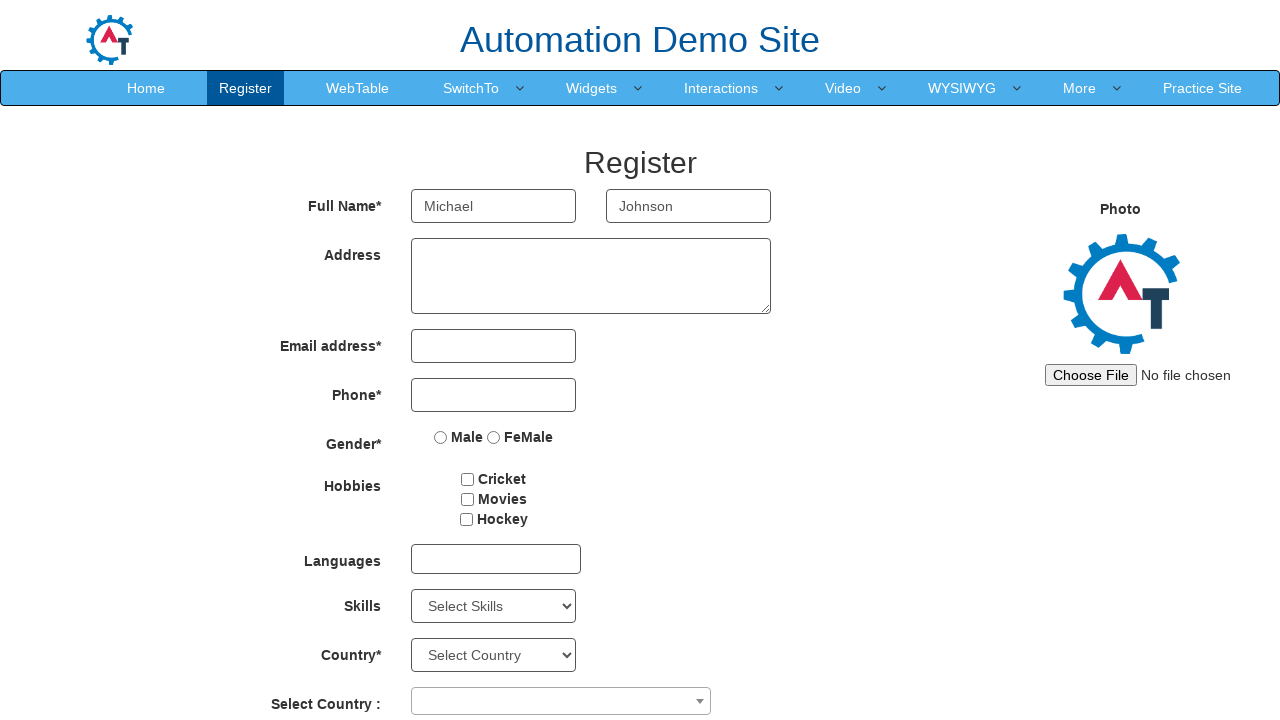

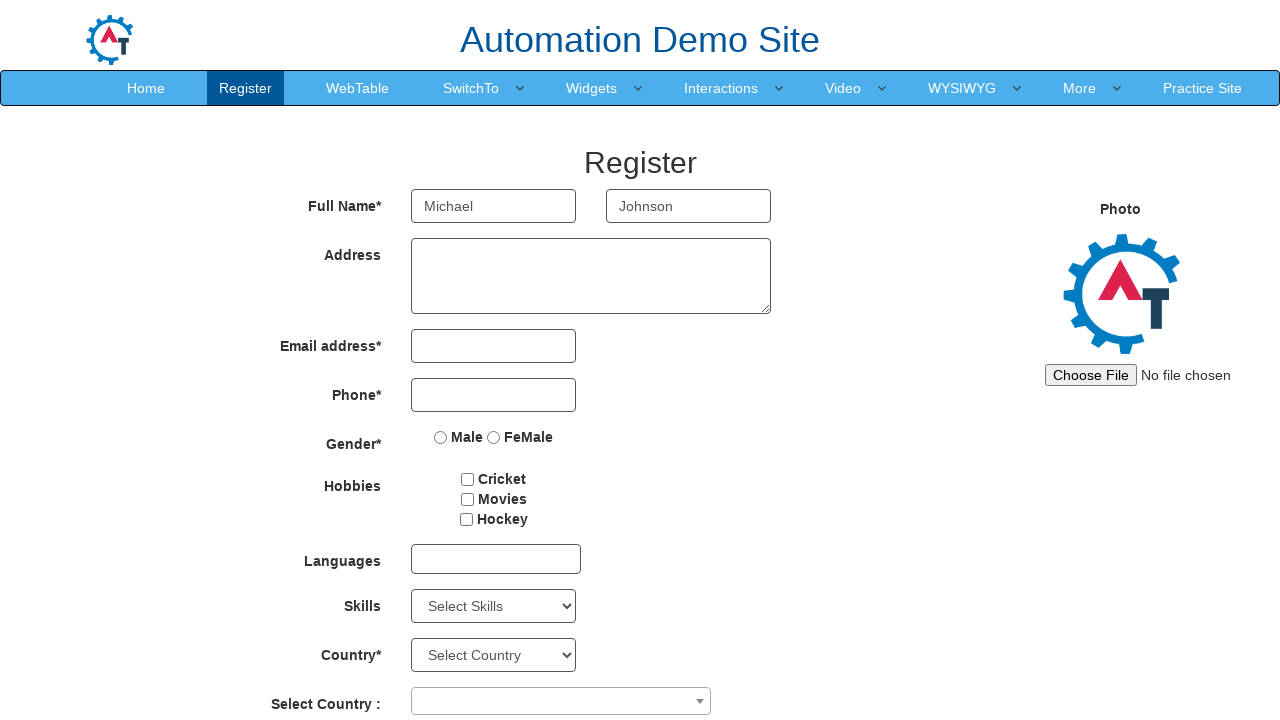